Tests dynamic element creation by clicking the "Add Element" button multiple times to create delete buttons

Starting URL: http://the-internet.herokuapp.com/add_remove_elements/

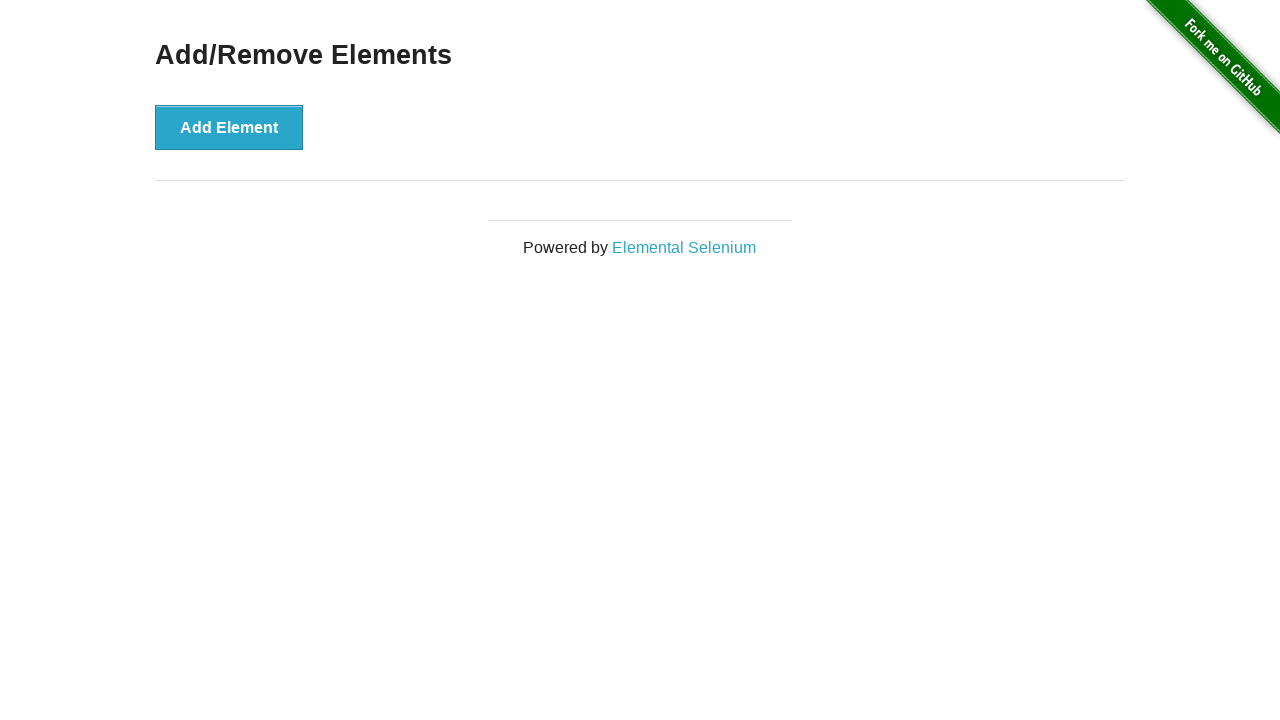

Clicked 'Add Element' button to create a delete button at (229, 127) on xpath=//button[text()="Add Element"]
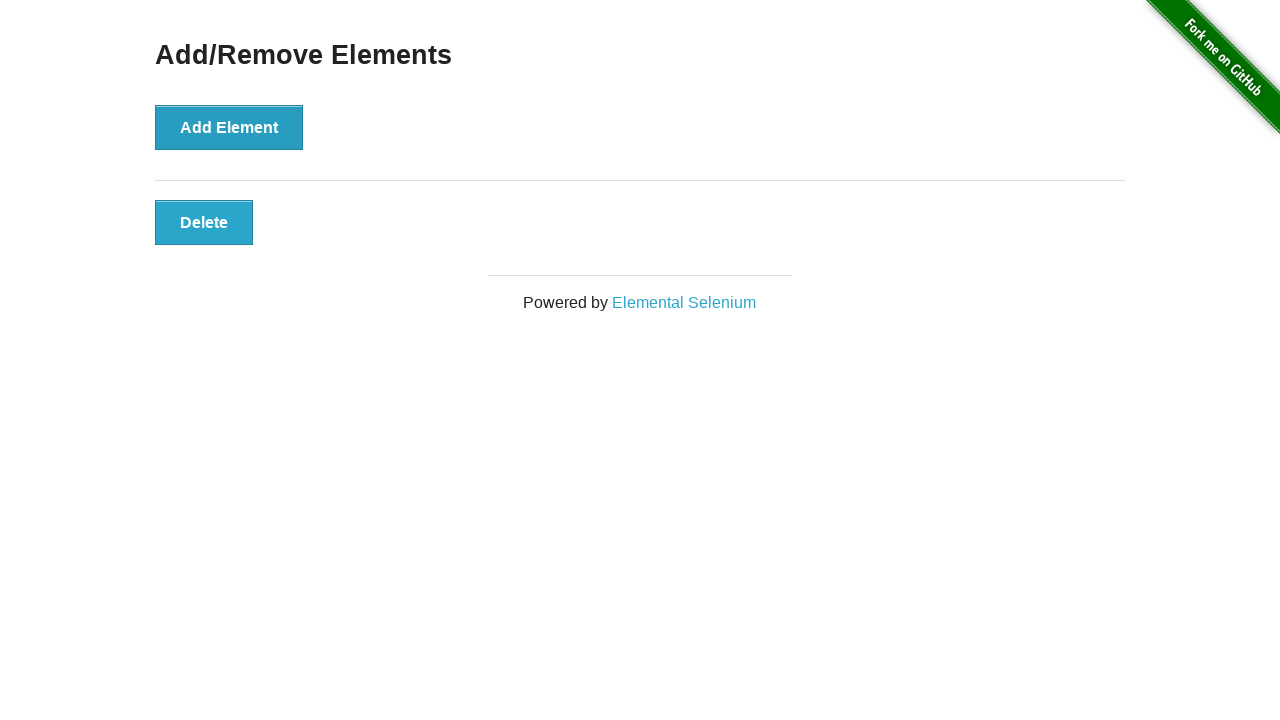

Waited 1 second between element creation
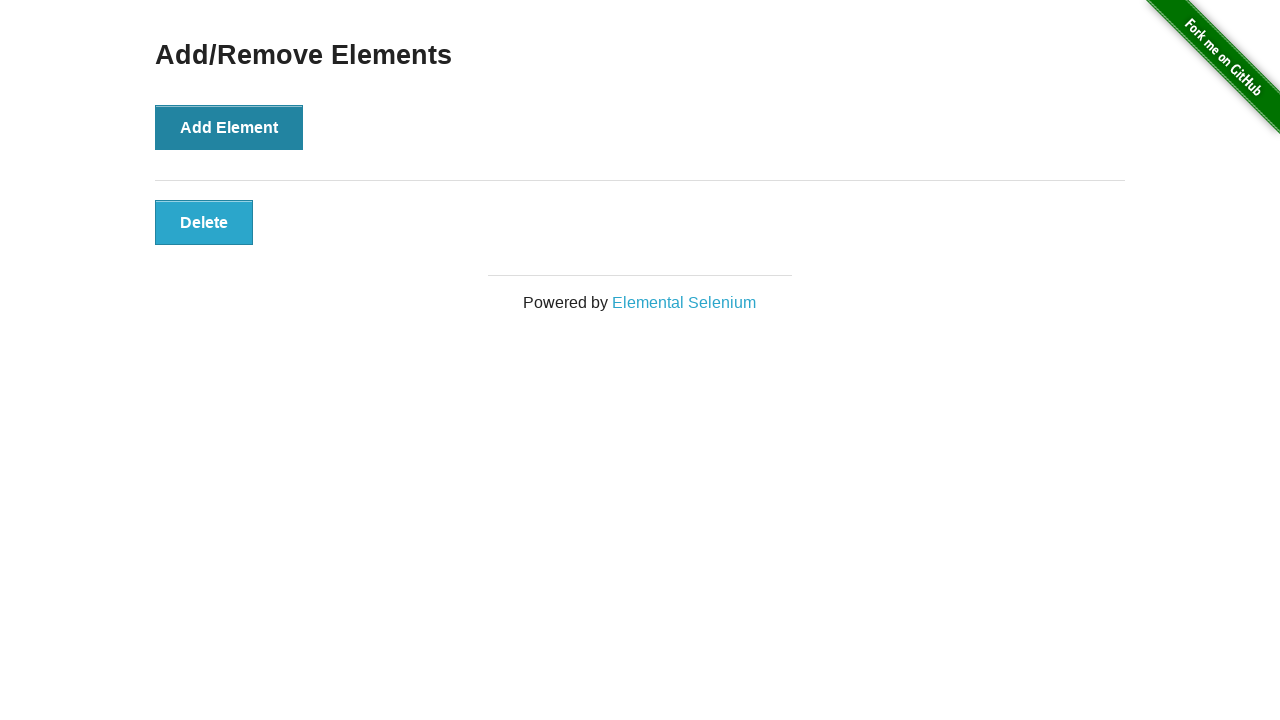

Clicked 'Add Element' button to create a delete button at (229, 127) on xpath=//button[text()="Add Element"]
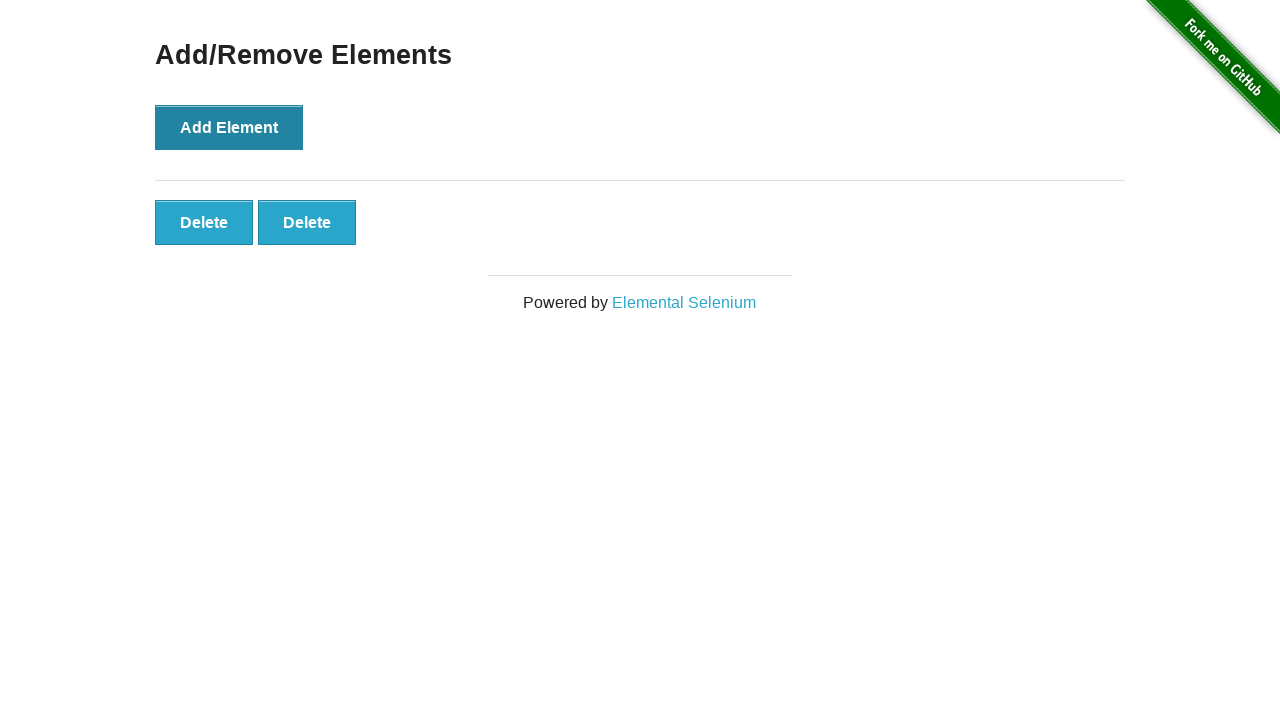

Waited 1 second between element creation
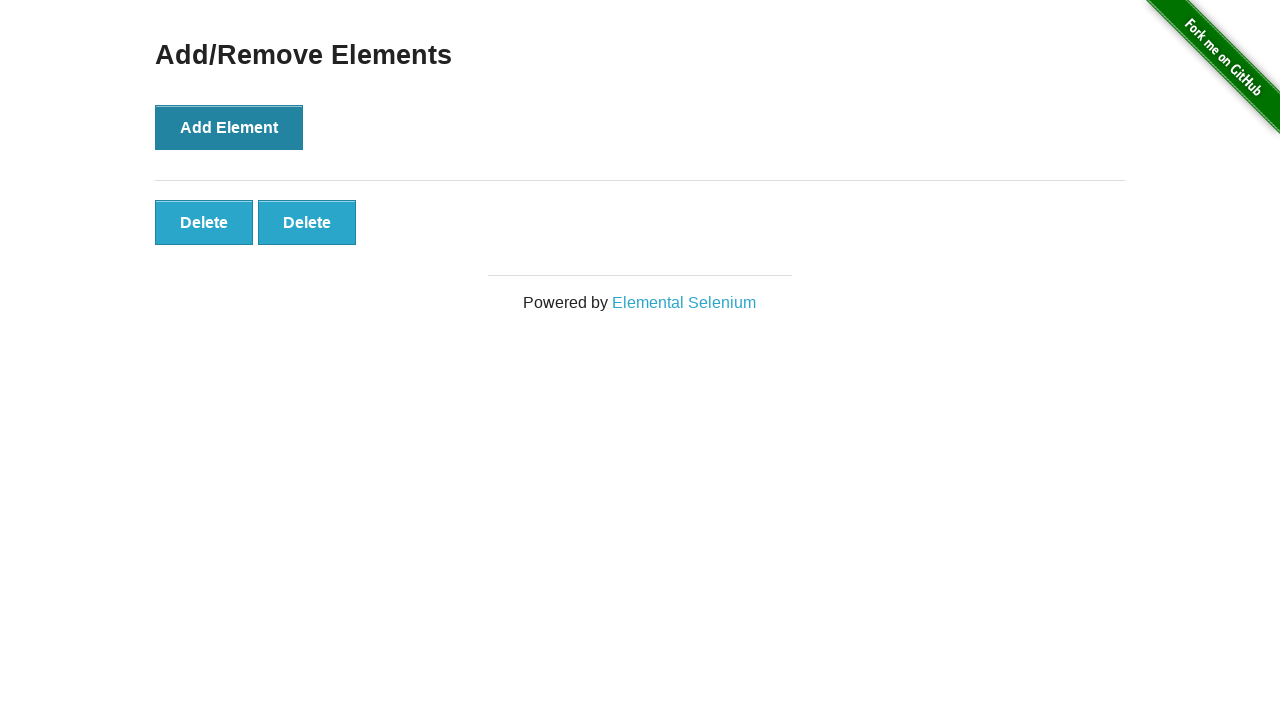

Clicked 'Add Element' button to create a delete button at (229, 127) on xpath=//button[text()="Add Element"]
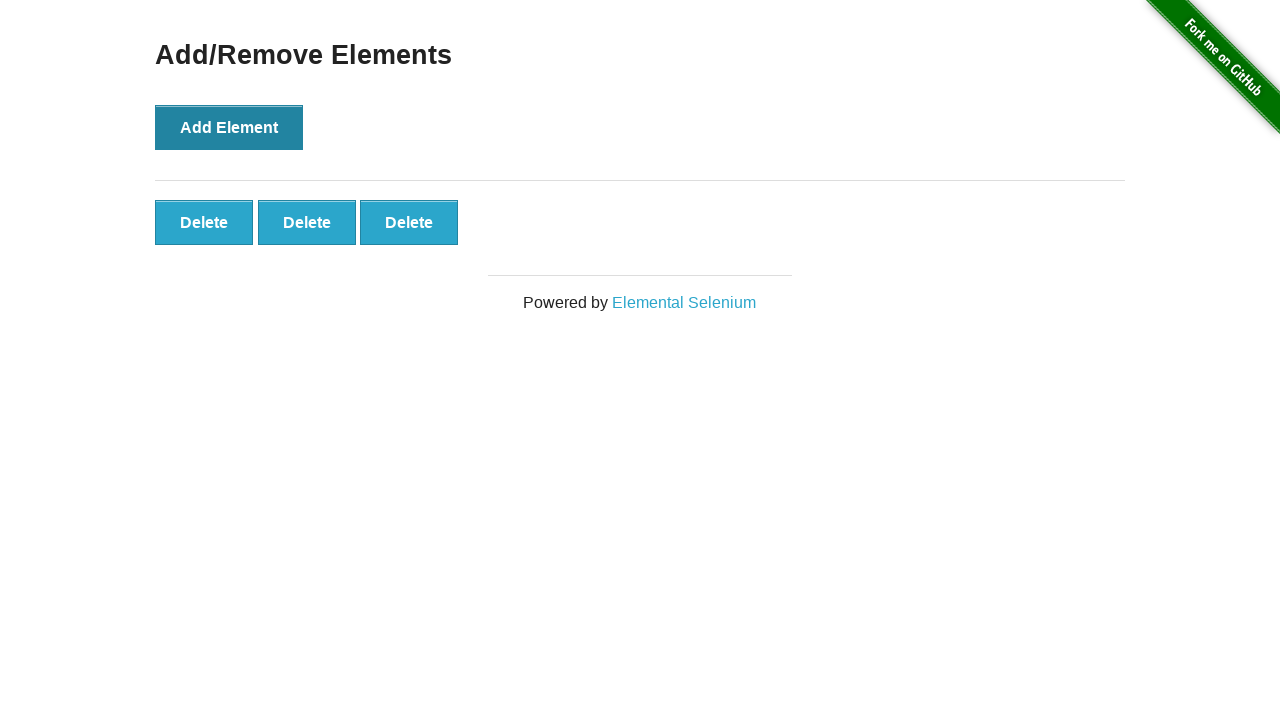

Waited 1 second between element creation
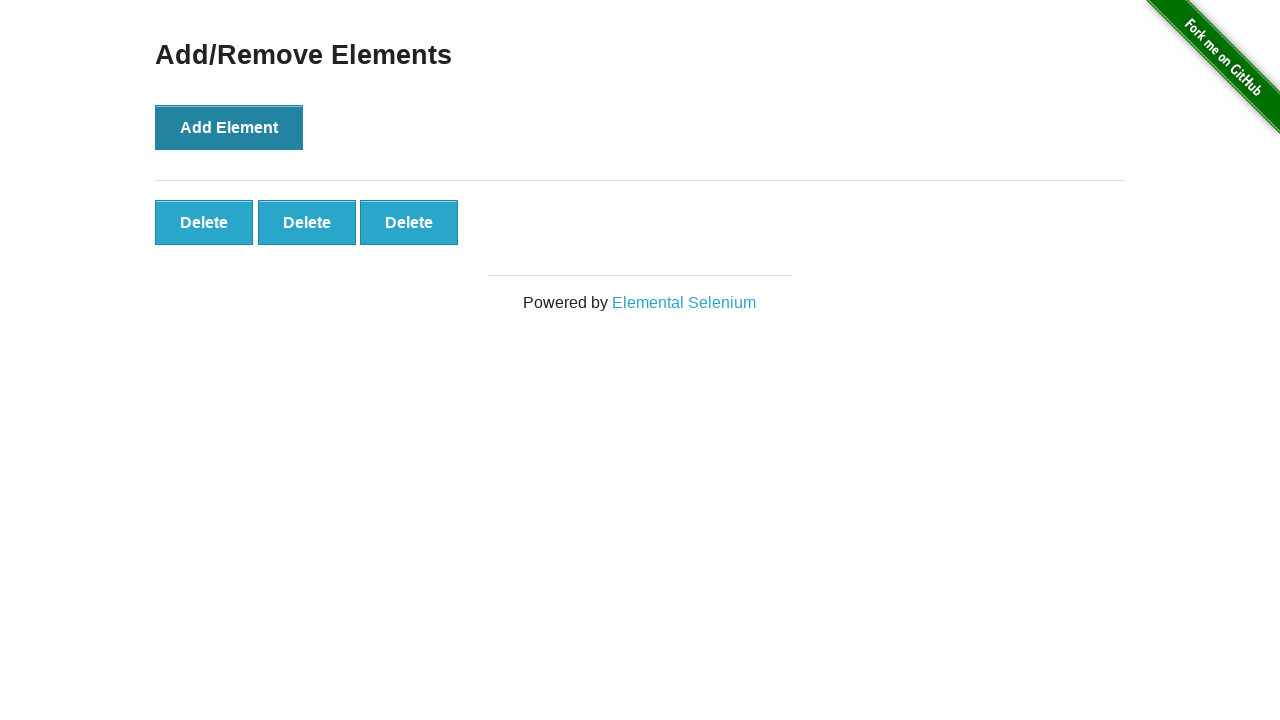

Clicked 'Add Element' button to create a delete button at (229, 127) on xpath=//button[text()="Add Element"]
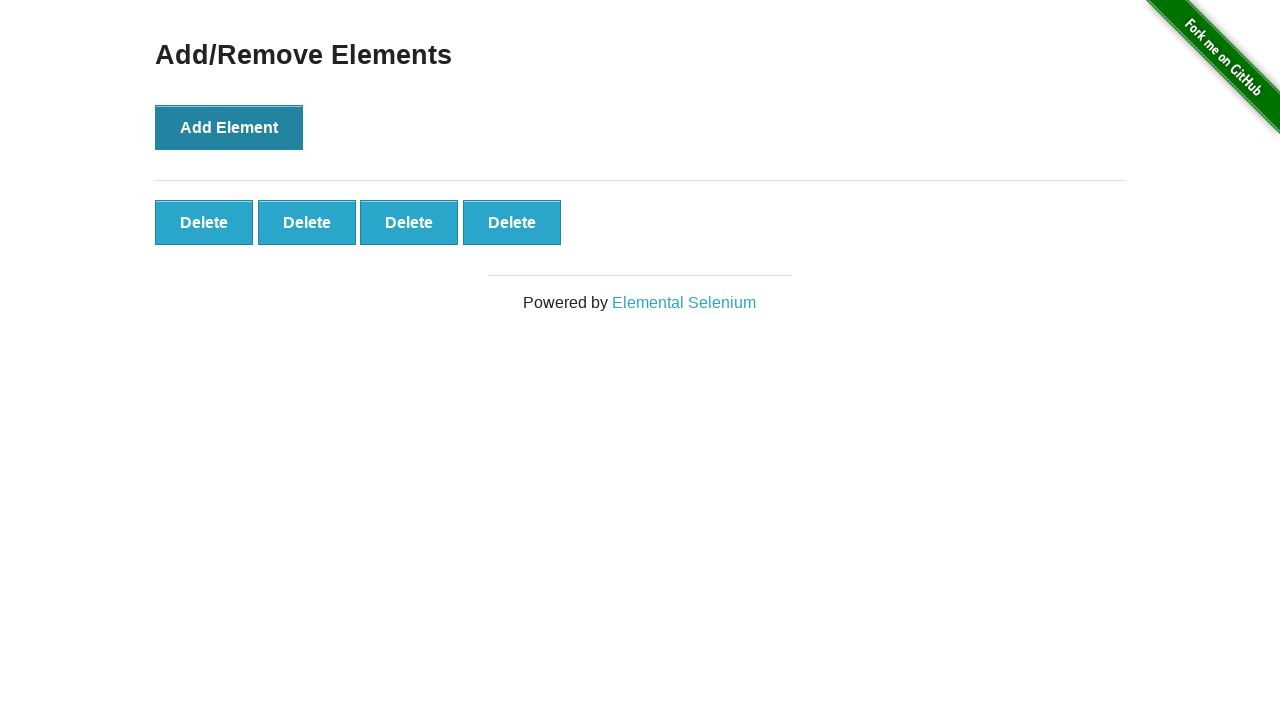

Waited 1 second between element creation
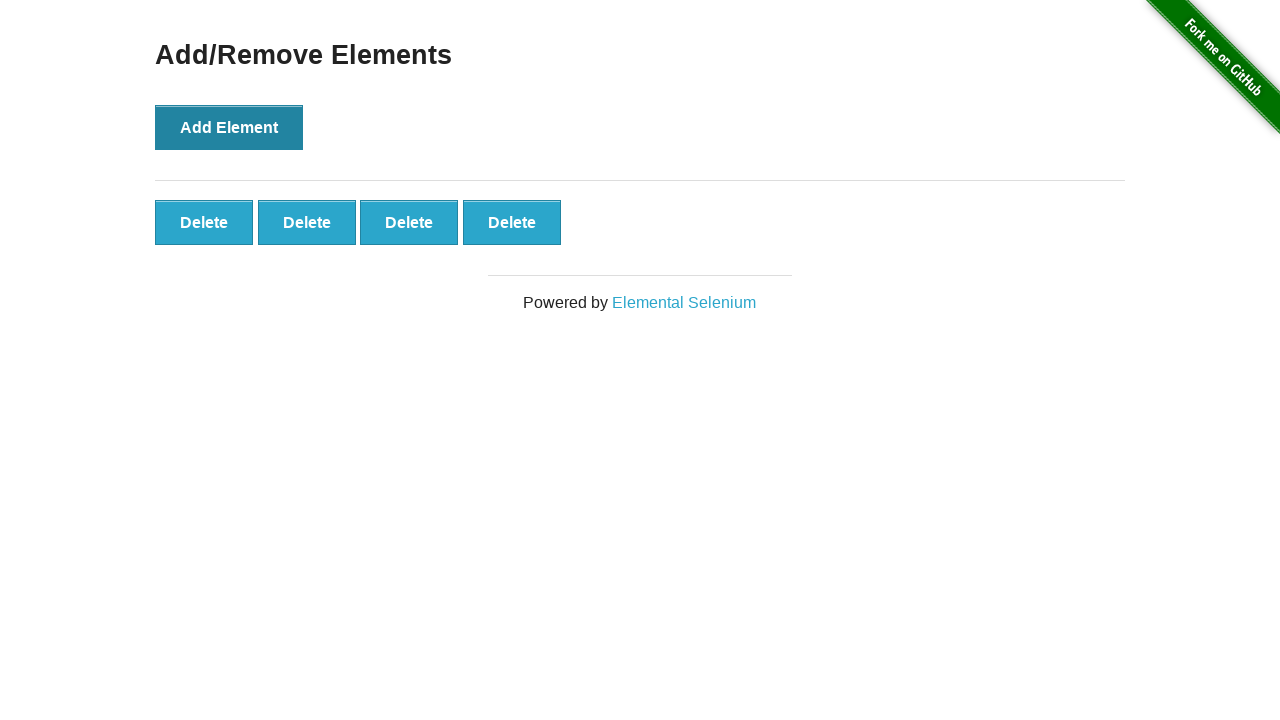

Clicked 'Add Element' button to create a delete button at (229, 127) on xpath=//button[text()="Add Element"]
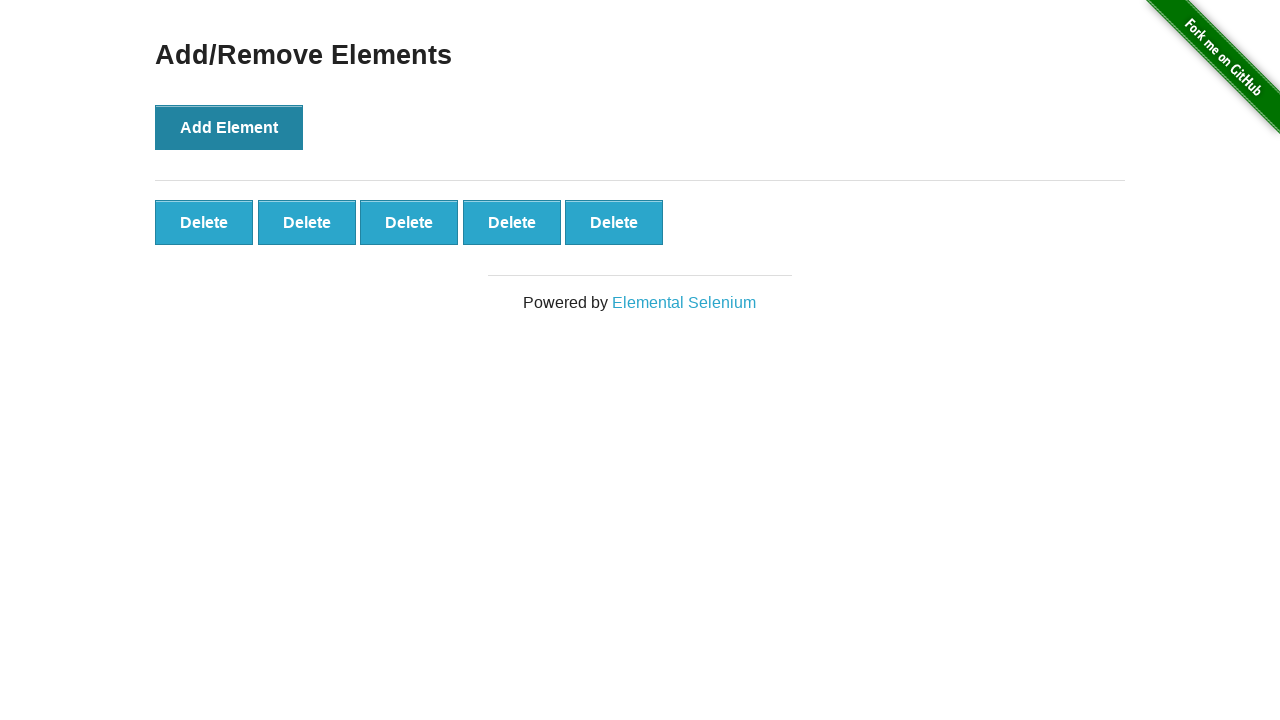

Waited 1 second between element creation
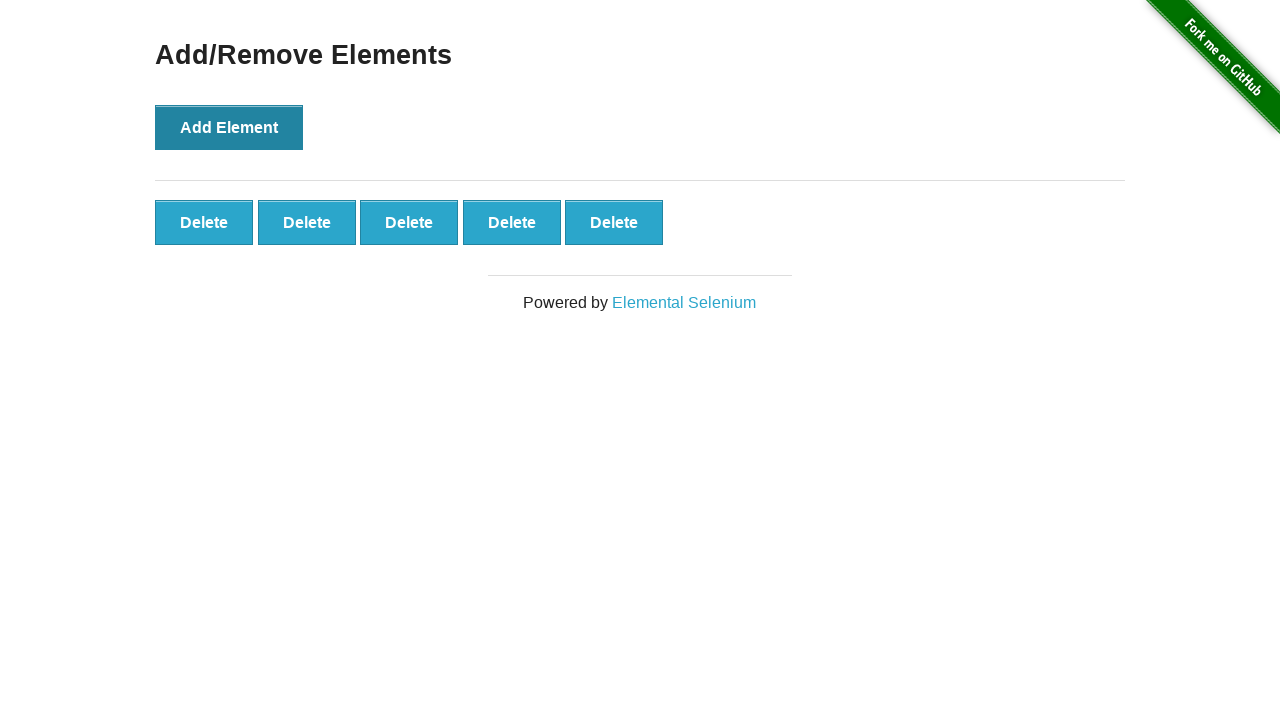

Located all delete buttons on the page
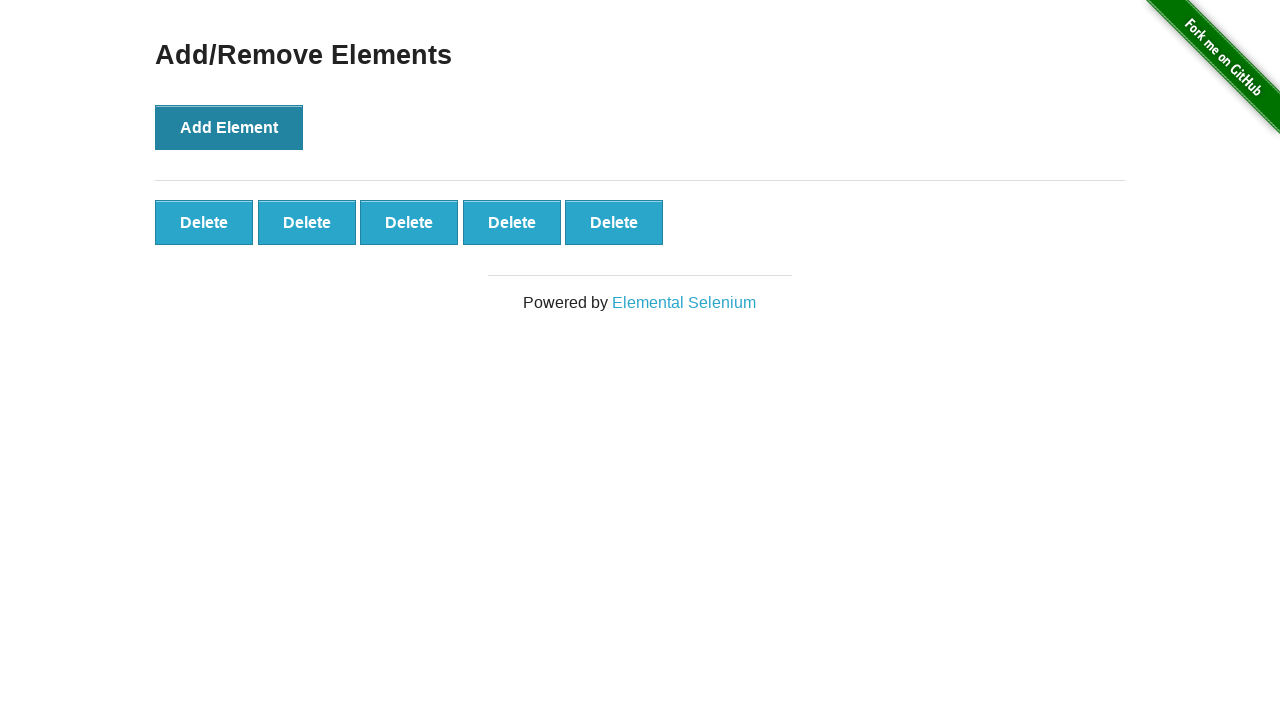

Counted 5 delete buttons created
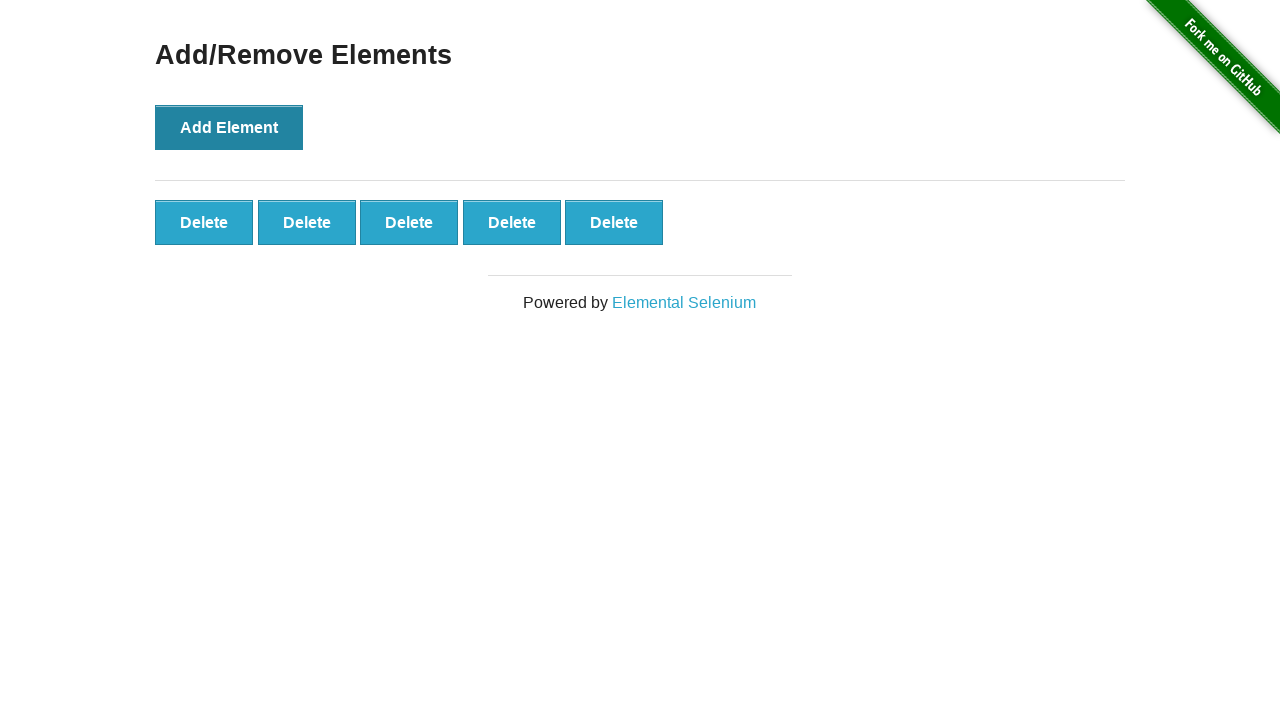

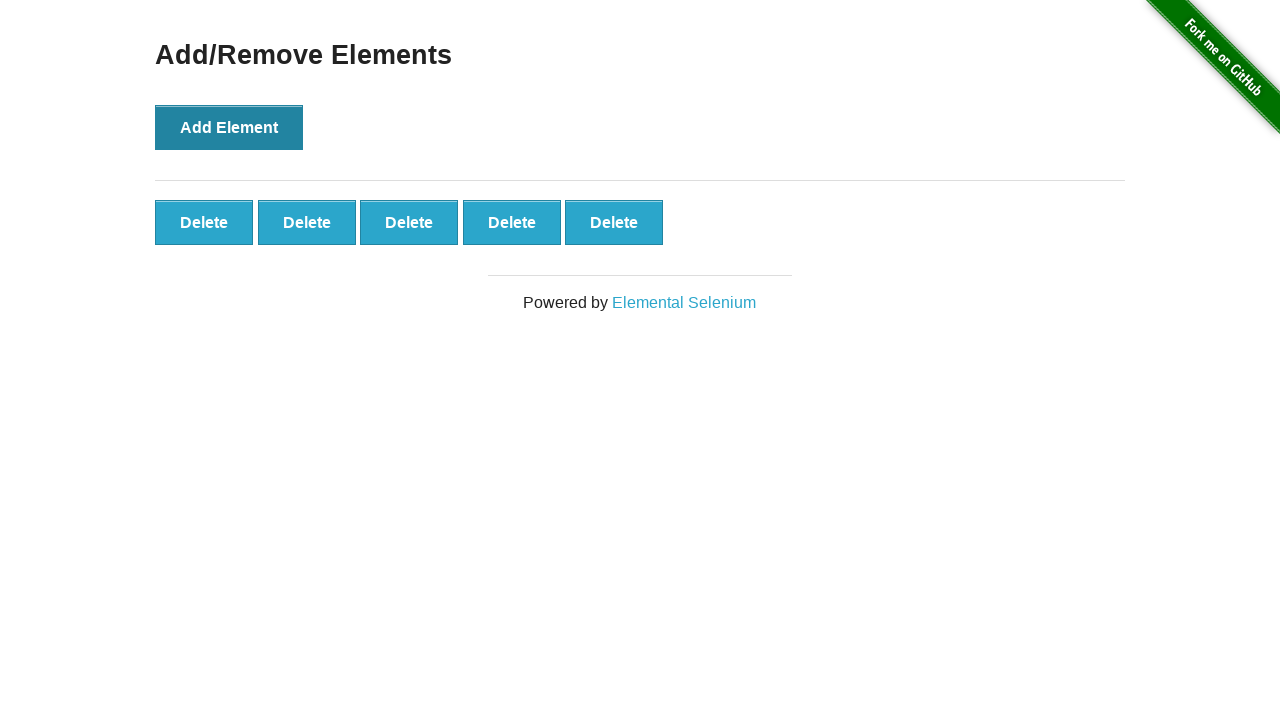